Verifies that the Generate button has the correct text value

Starting URL: http://angel.net/~nic/passwd.current.html

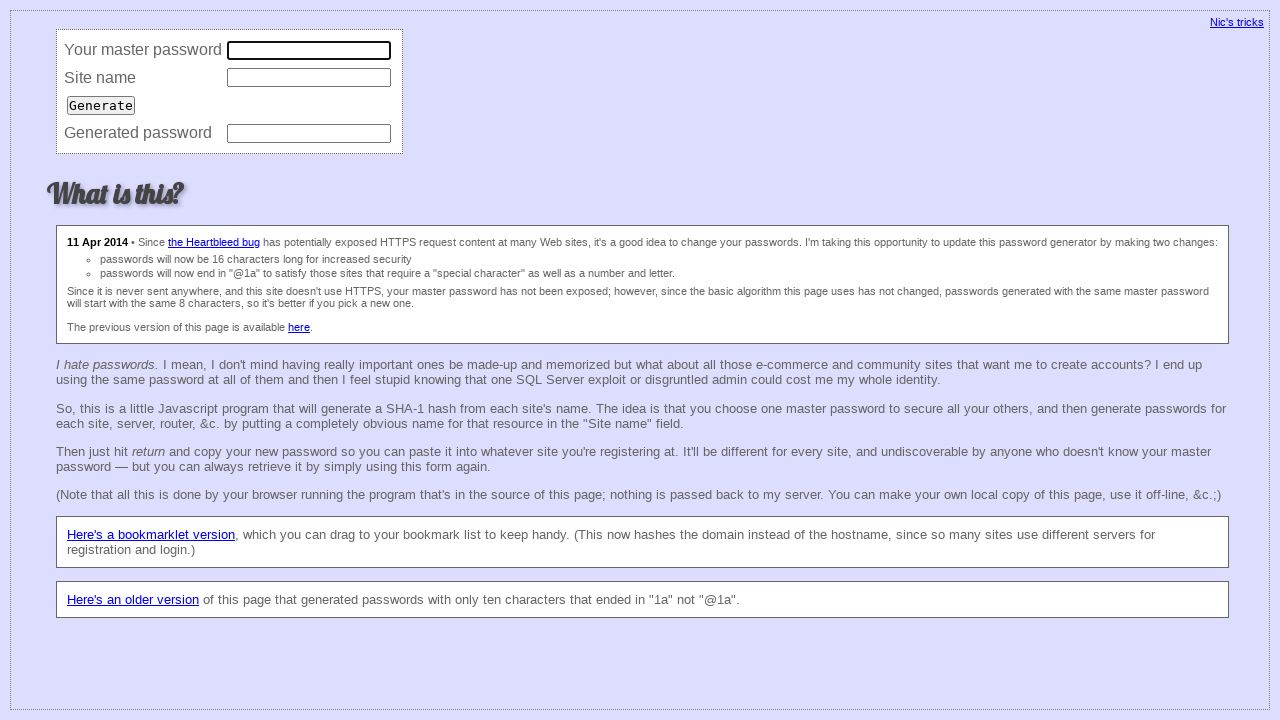

Located the third input element (Generate button)
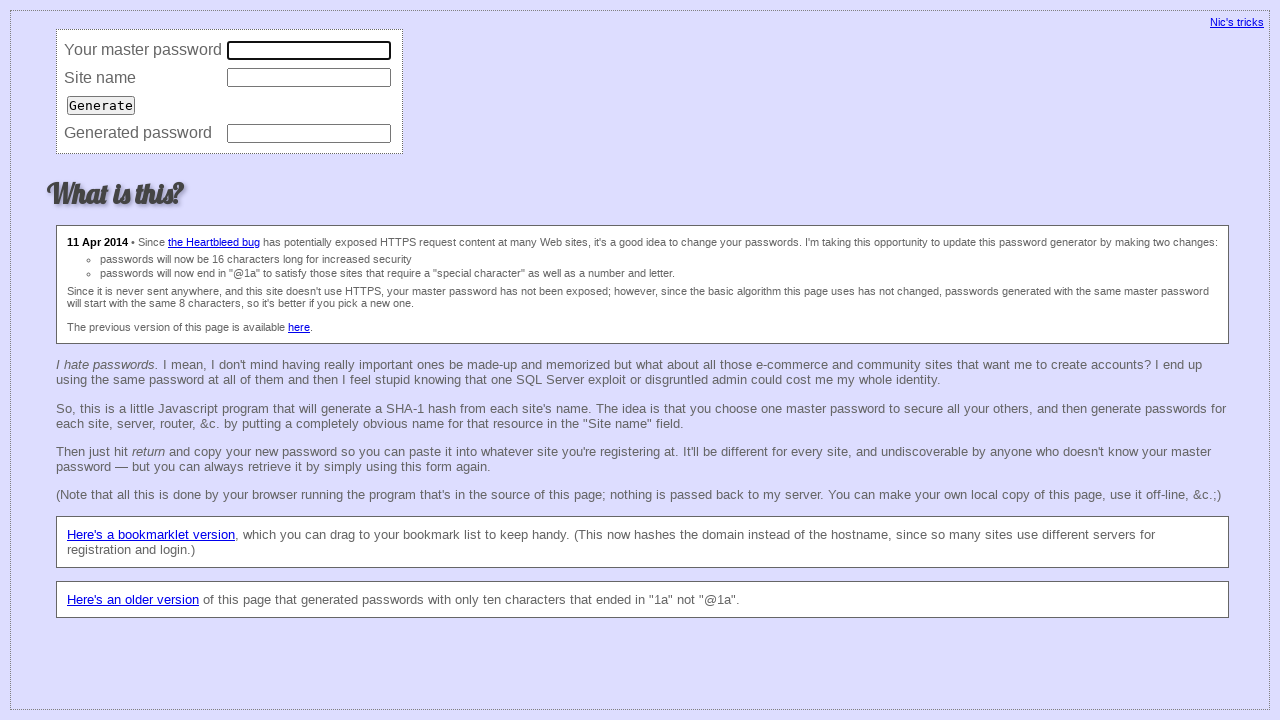

Verified that Generate button has correct text value 'Generate'
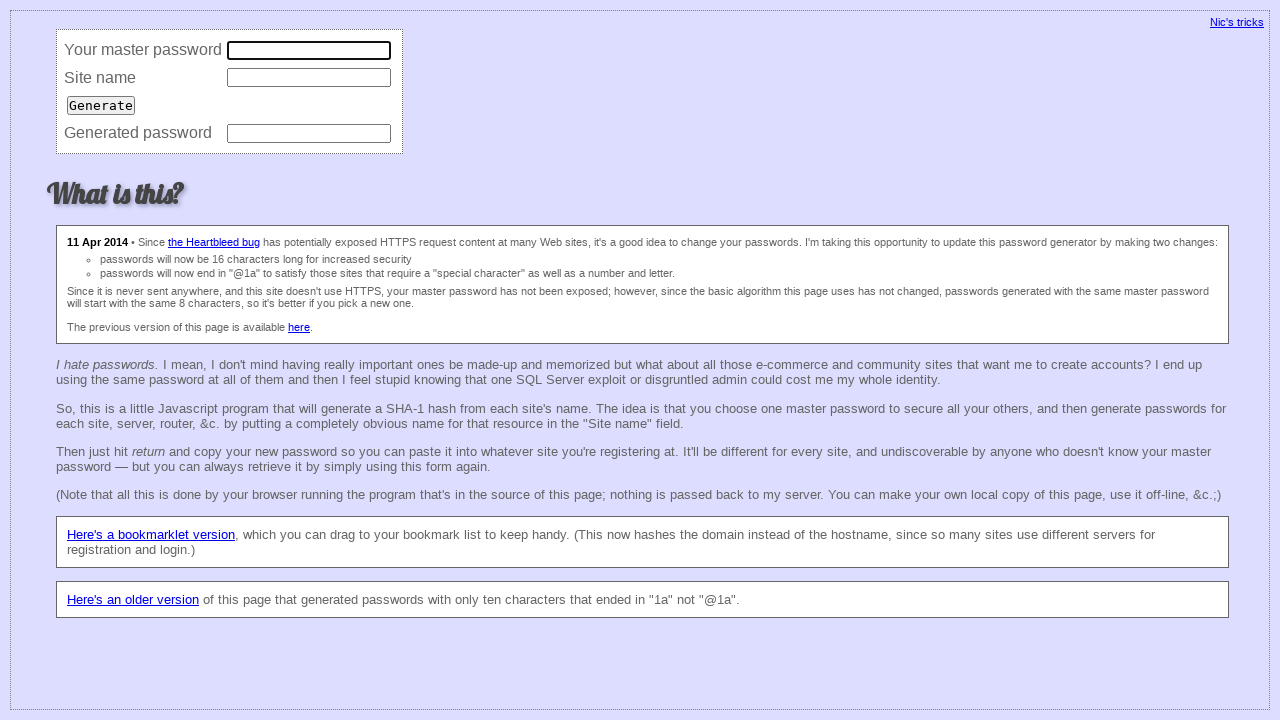

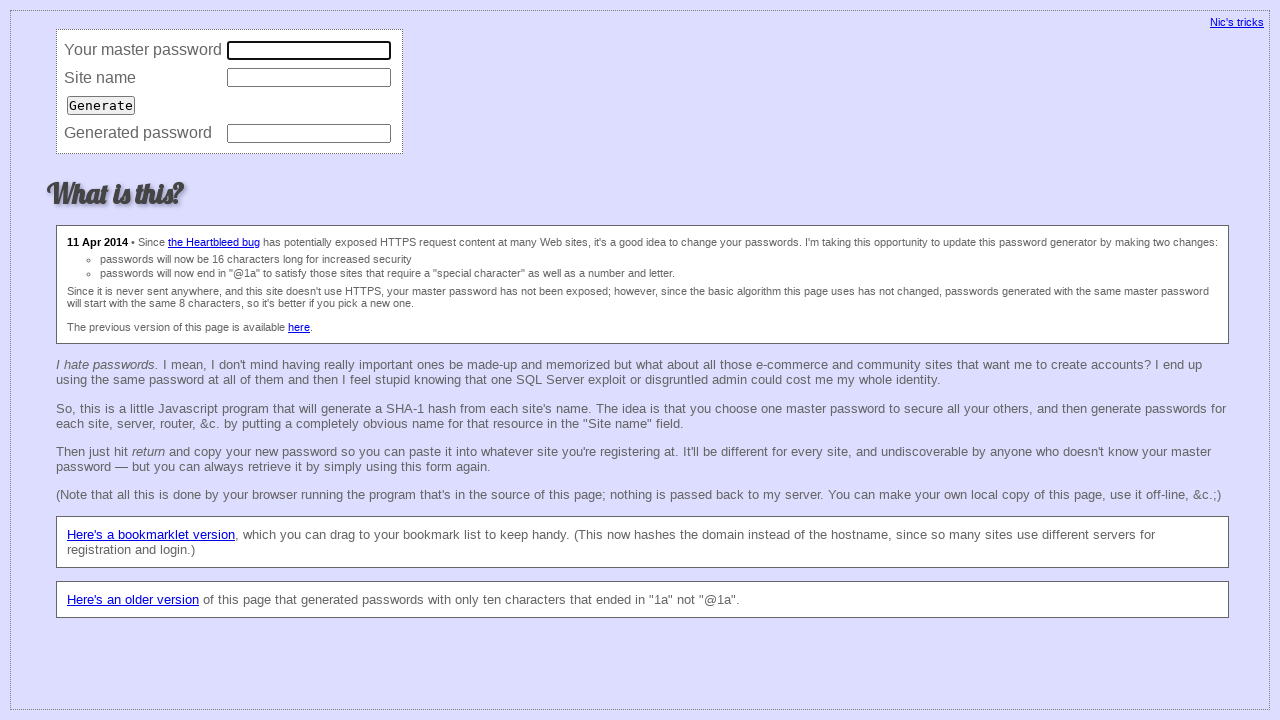